Navigates to the AJIO e-commerce website with a page load timeout configuration

Starting URL: https://www.ajio.com/

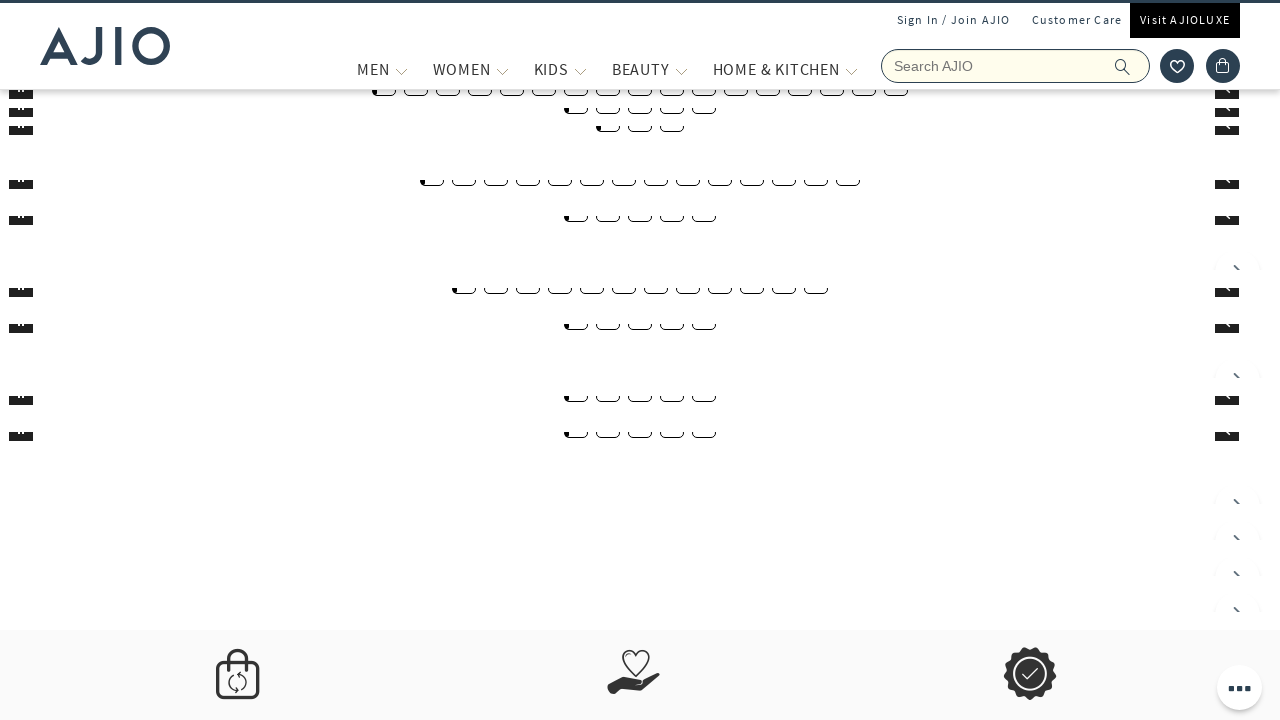

Waited for page to reach networkidle state - AJIO e-commerce website fully loaded
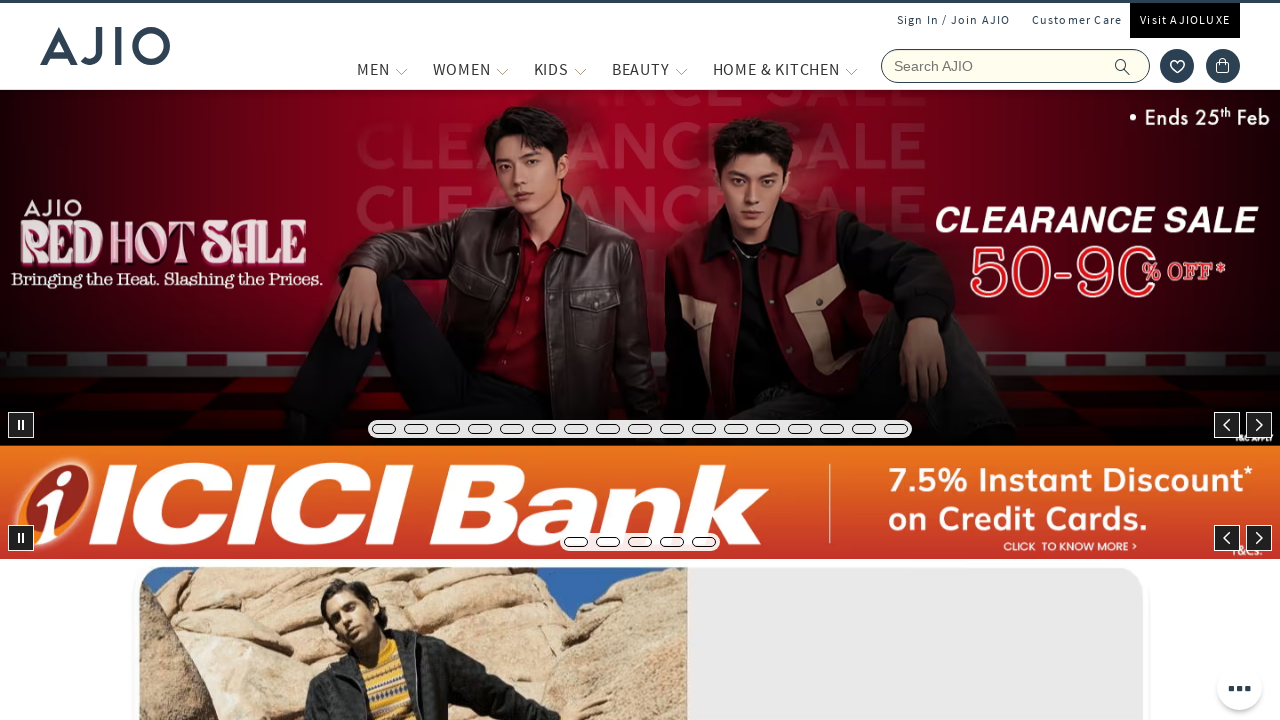

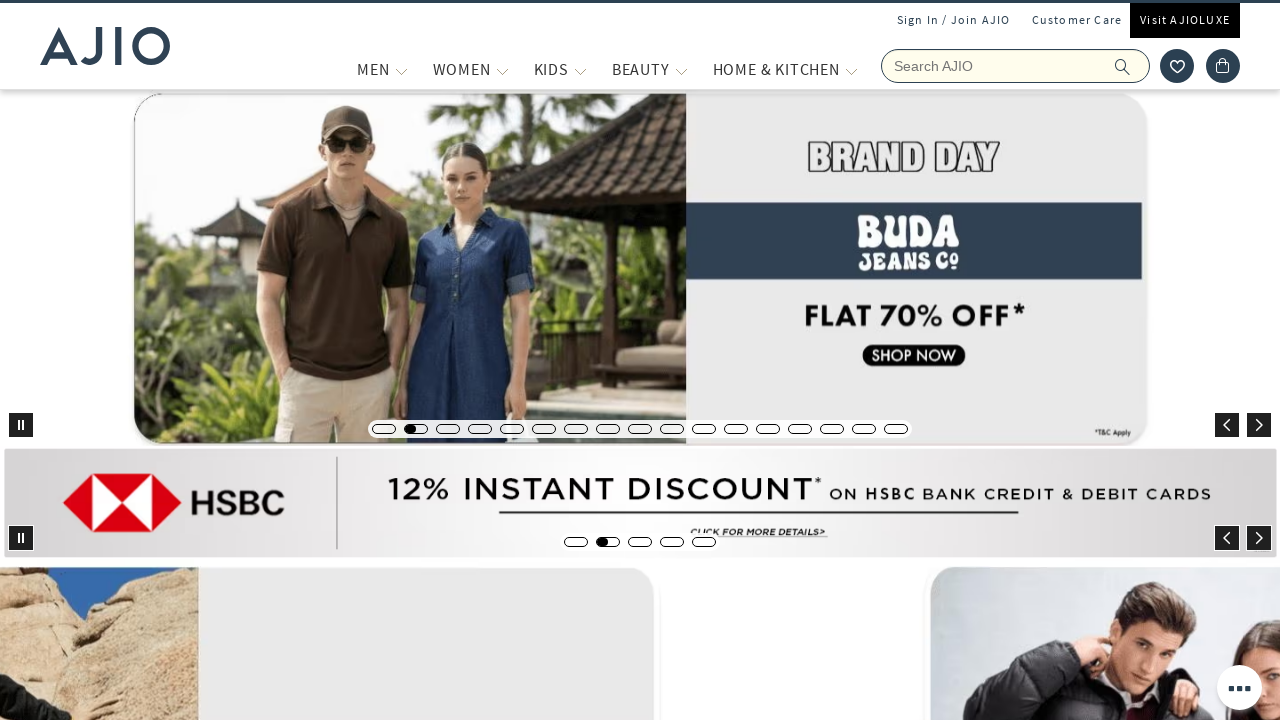